Tests navigation on a team presentation page by clicking through various navigation items, verifying team member names are displayed correctly, and submitting an email subscription form.

Starting URL: http://uniextremadura.github.io/gps-project-gd06/about.html

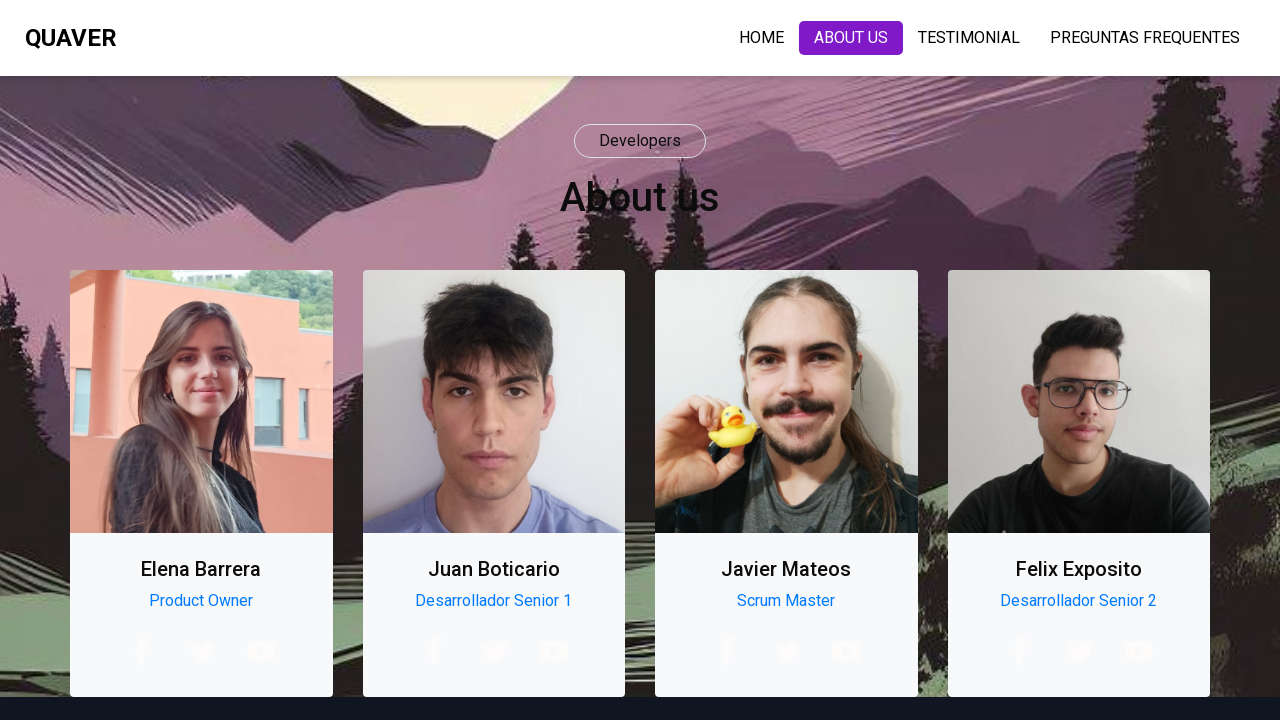

Set viewport size to 1936x1048
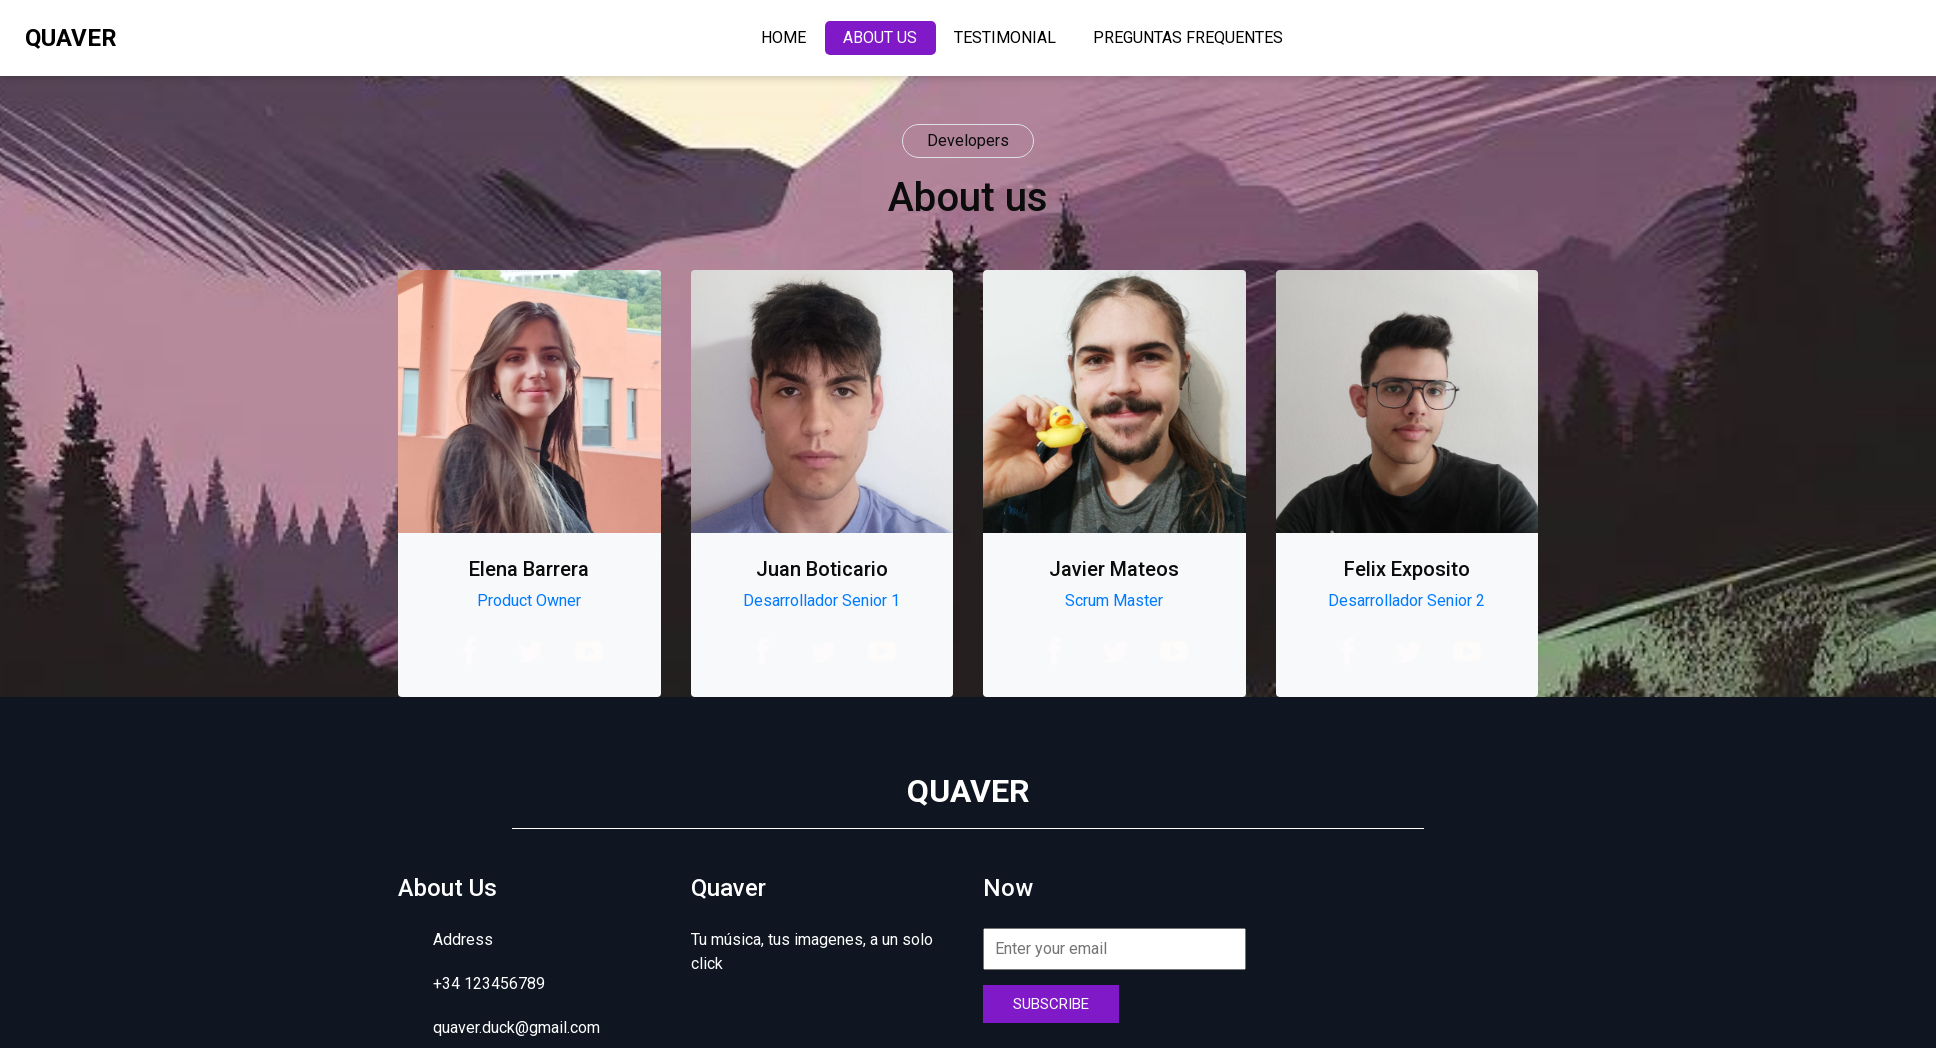

Clicked first navigation item at (764, 38) on .nav-item:nth-child(1) > .nav-link
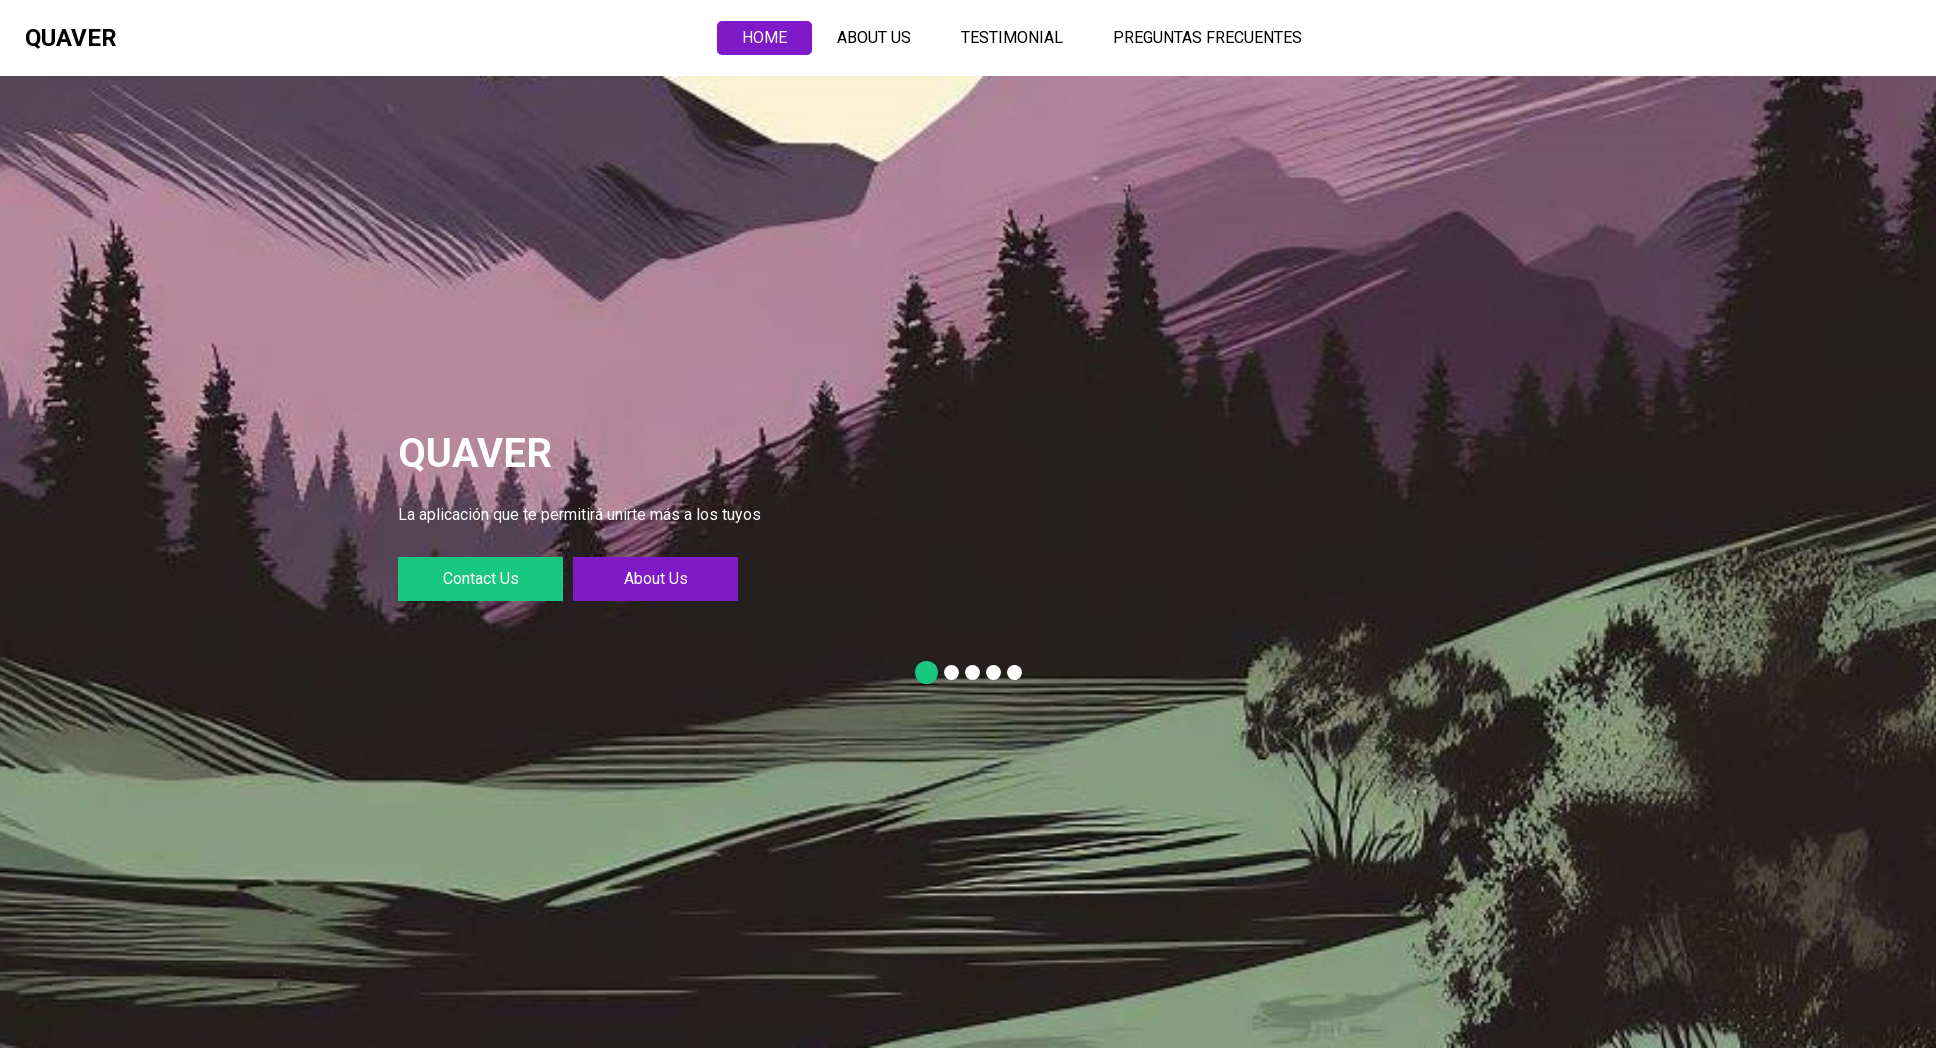

Clicked second navigation item at (874, 38) on .nav-item:nth-child(2) > .nav-link
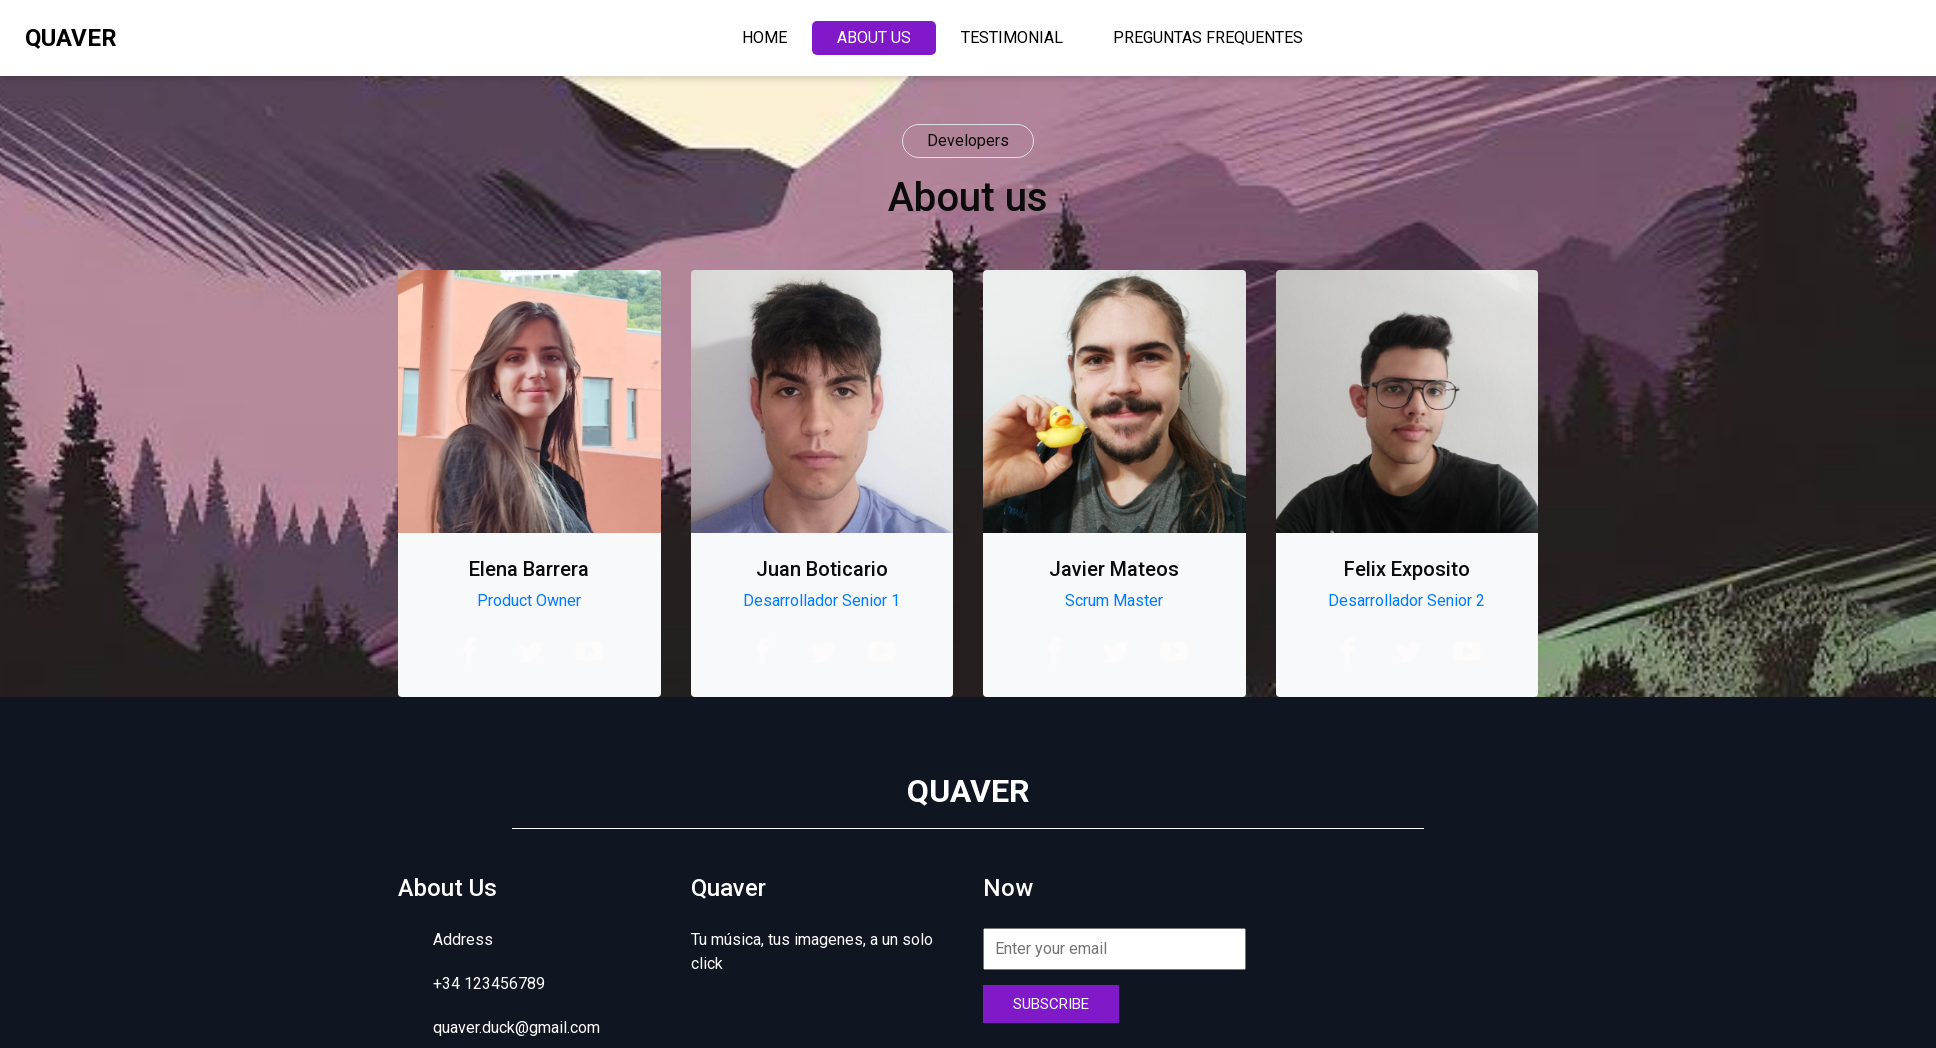

Clicked third navigation item at (1012, 38) on .nav-item:nth-child(3) > .nav-link
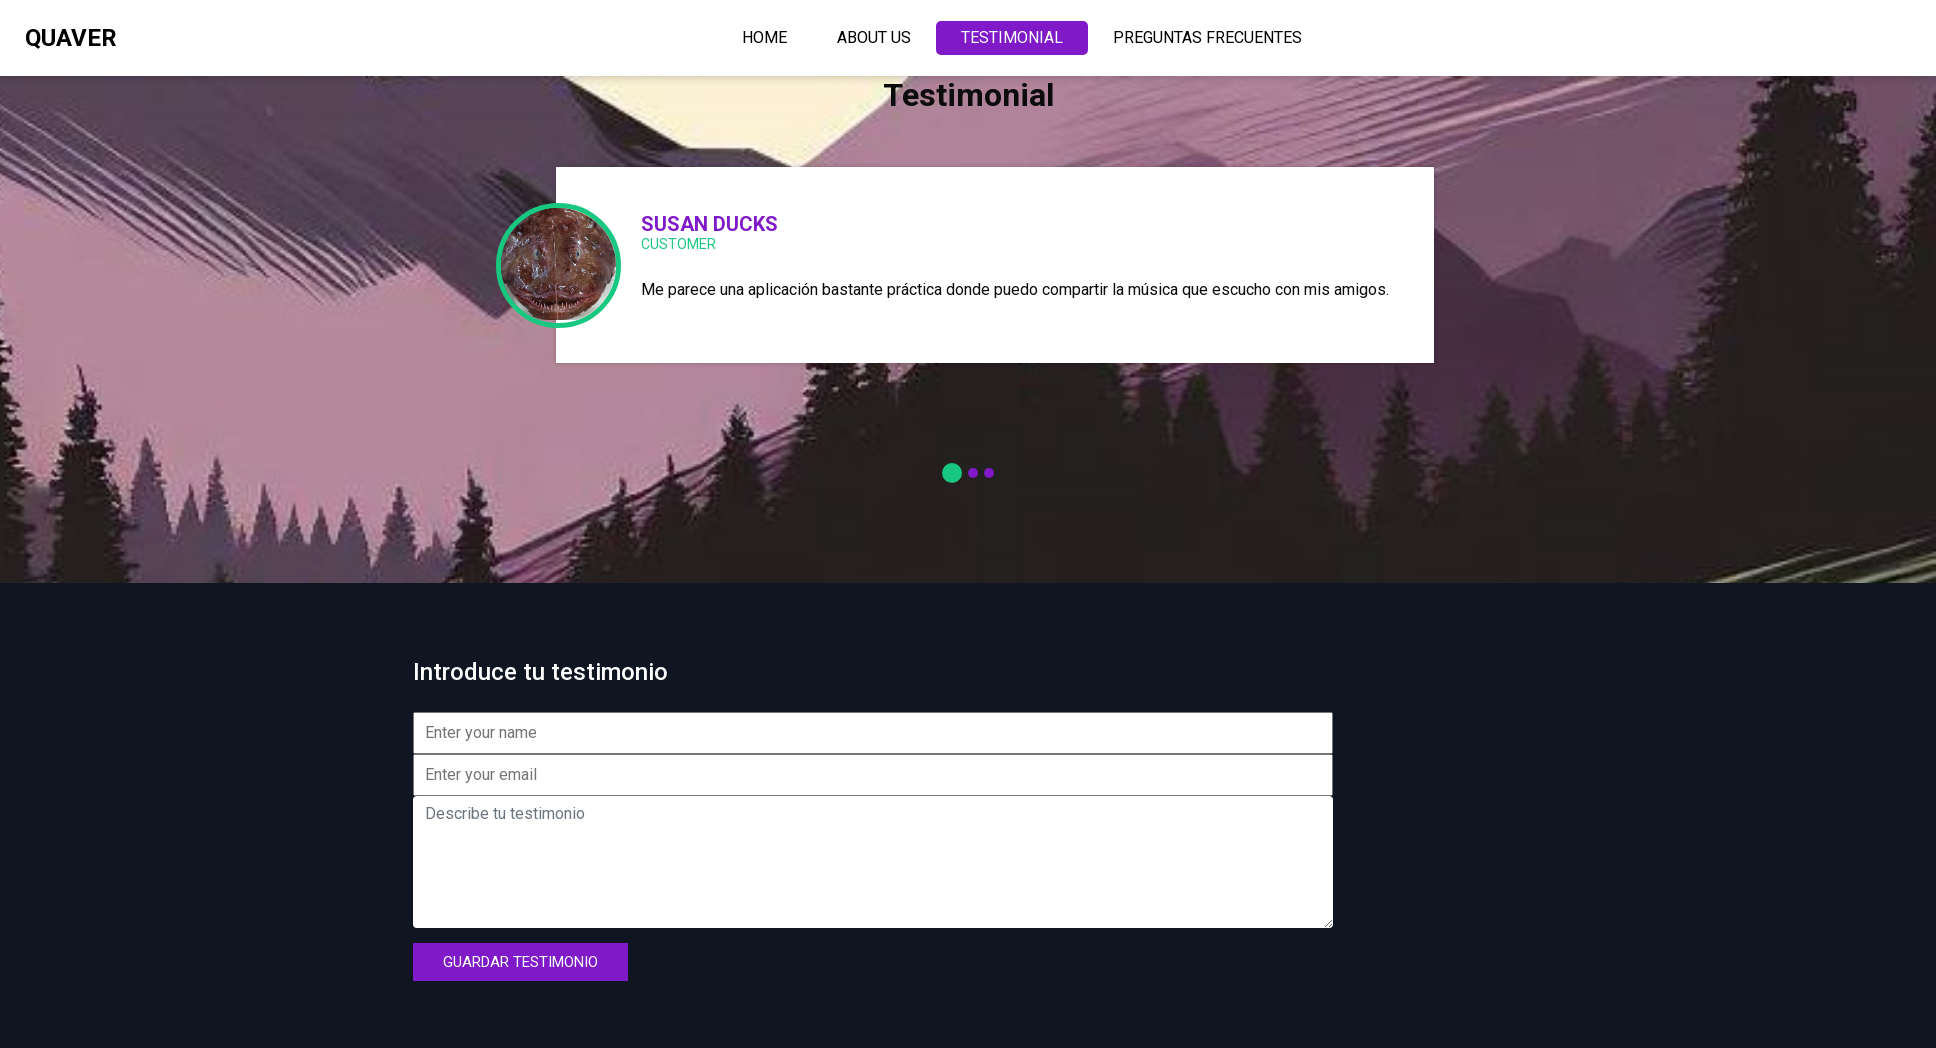

Clicked second navigation item again at (874, 38) on .nav-item:nth-child(2) > .nav-link
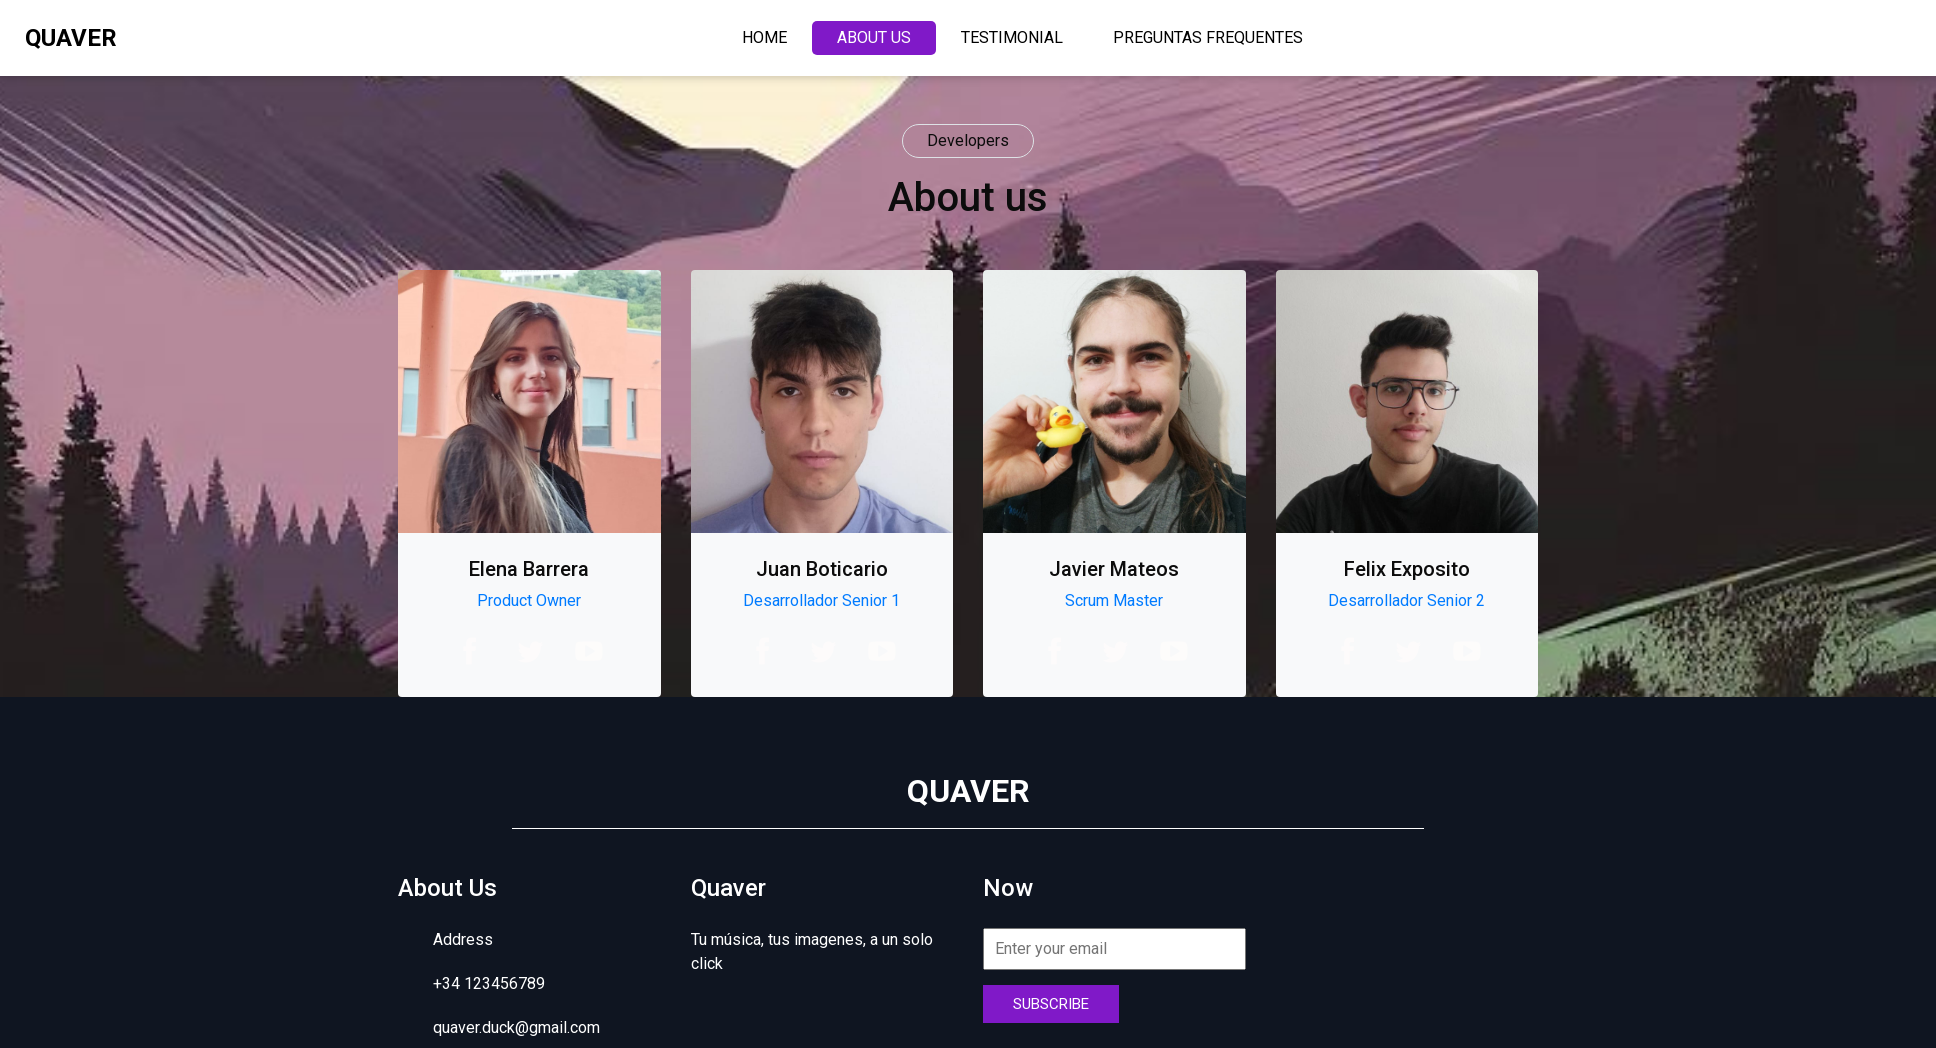

Clicked fourth navigation item at (1208, 38) on .nav-item:nth-child(4) > .nav-link
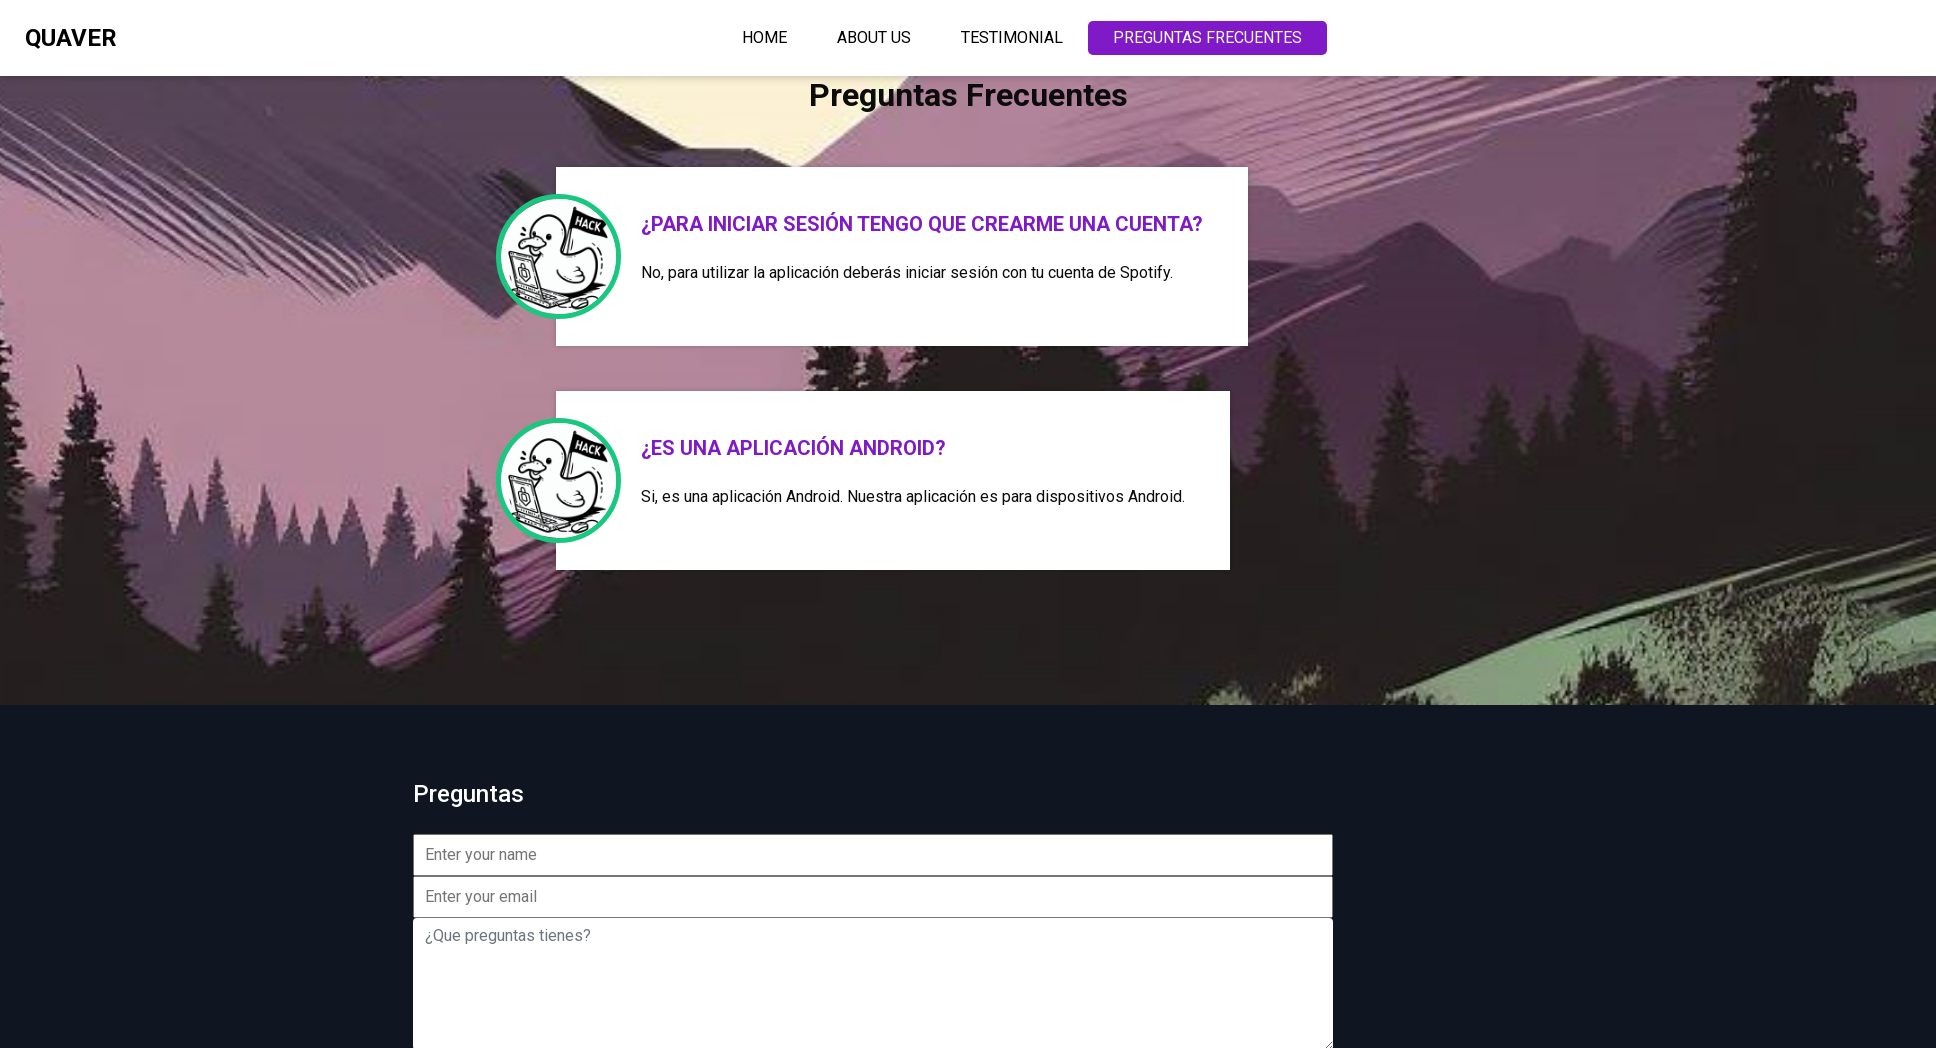

Clicked second navigation item once more at (874, 38) on .nav-item:nth-child(2) > .nav-link
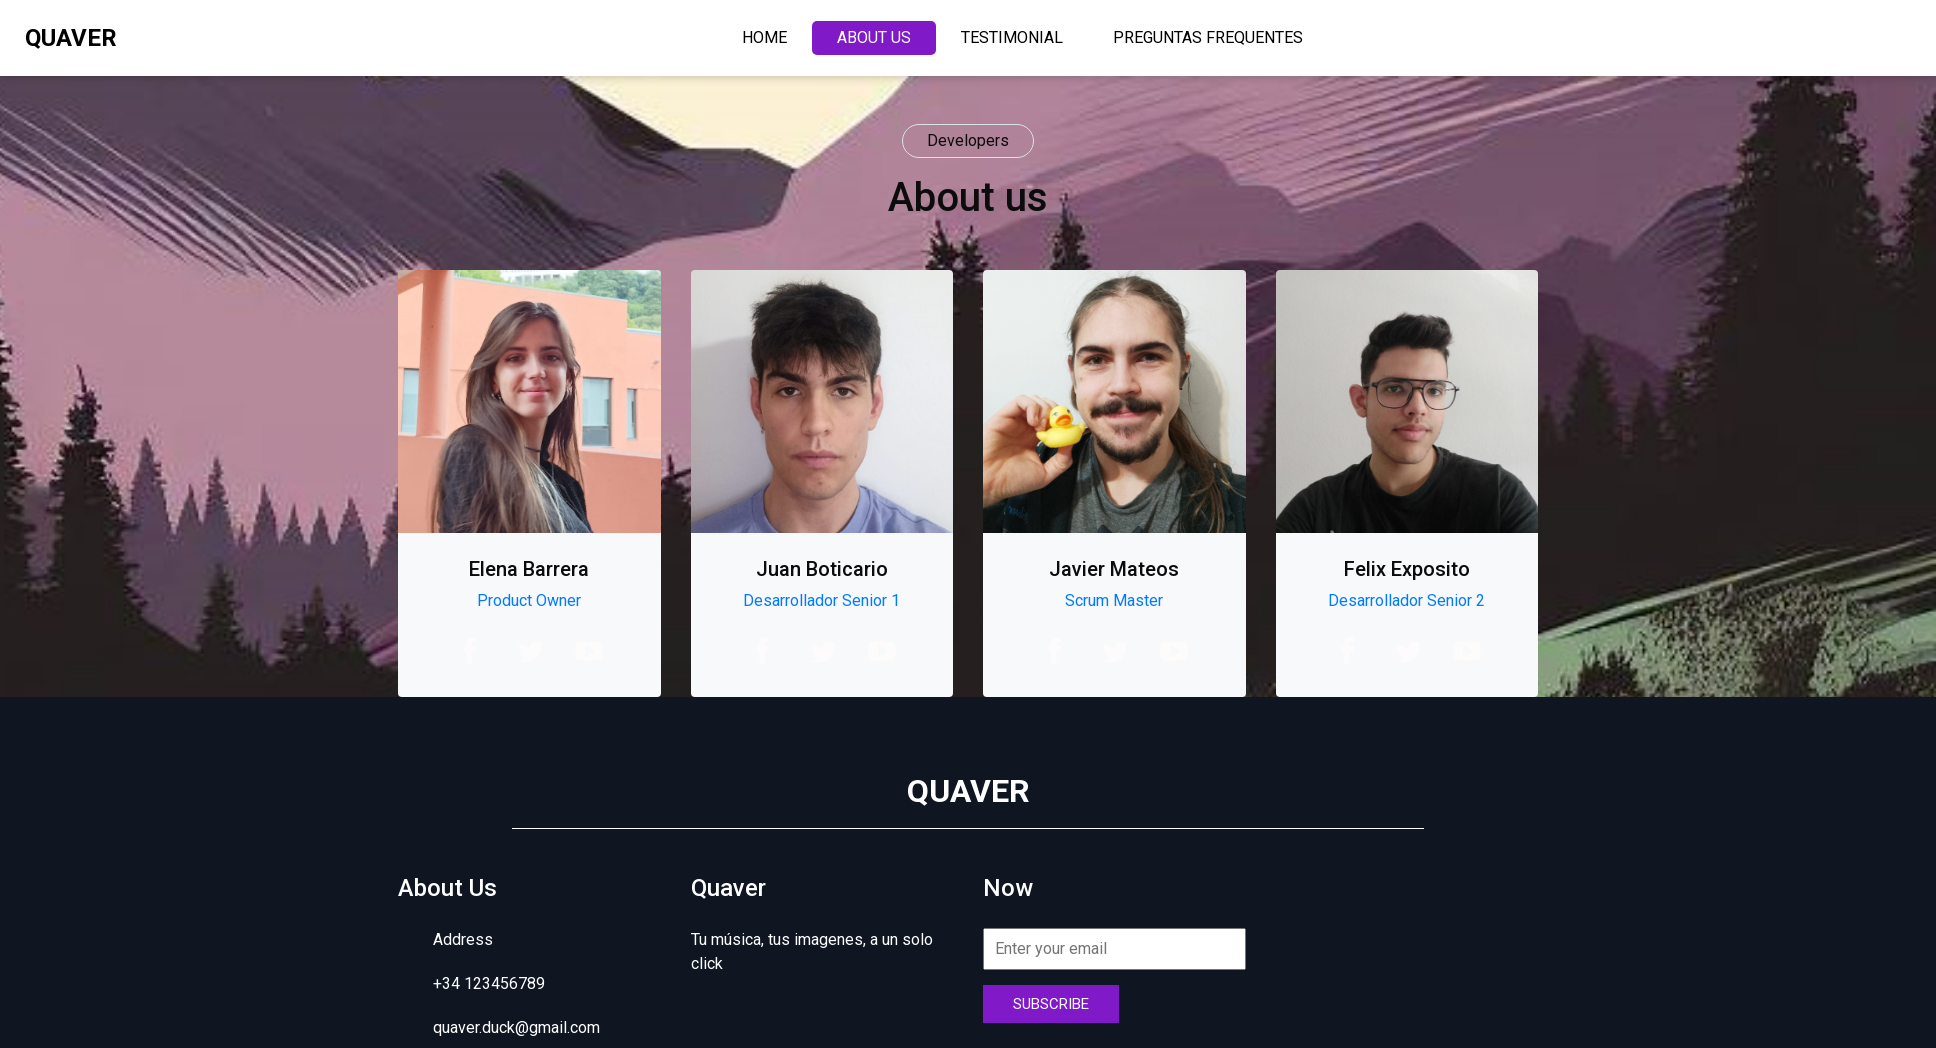

Verified first team member 'Elena Barrera' is displayed
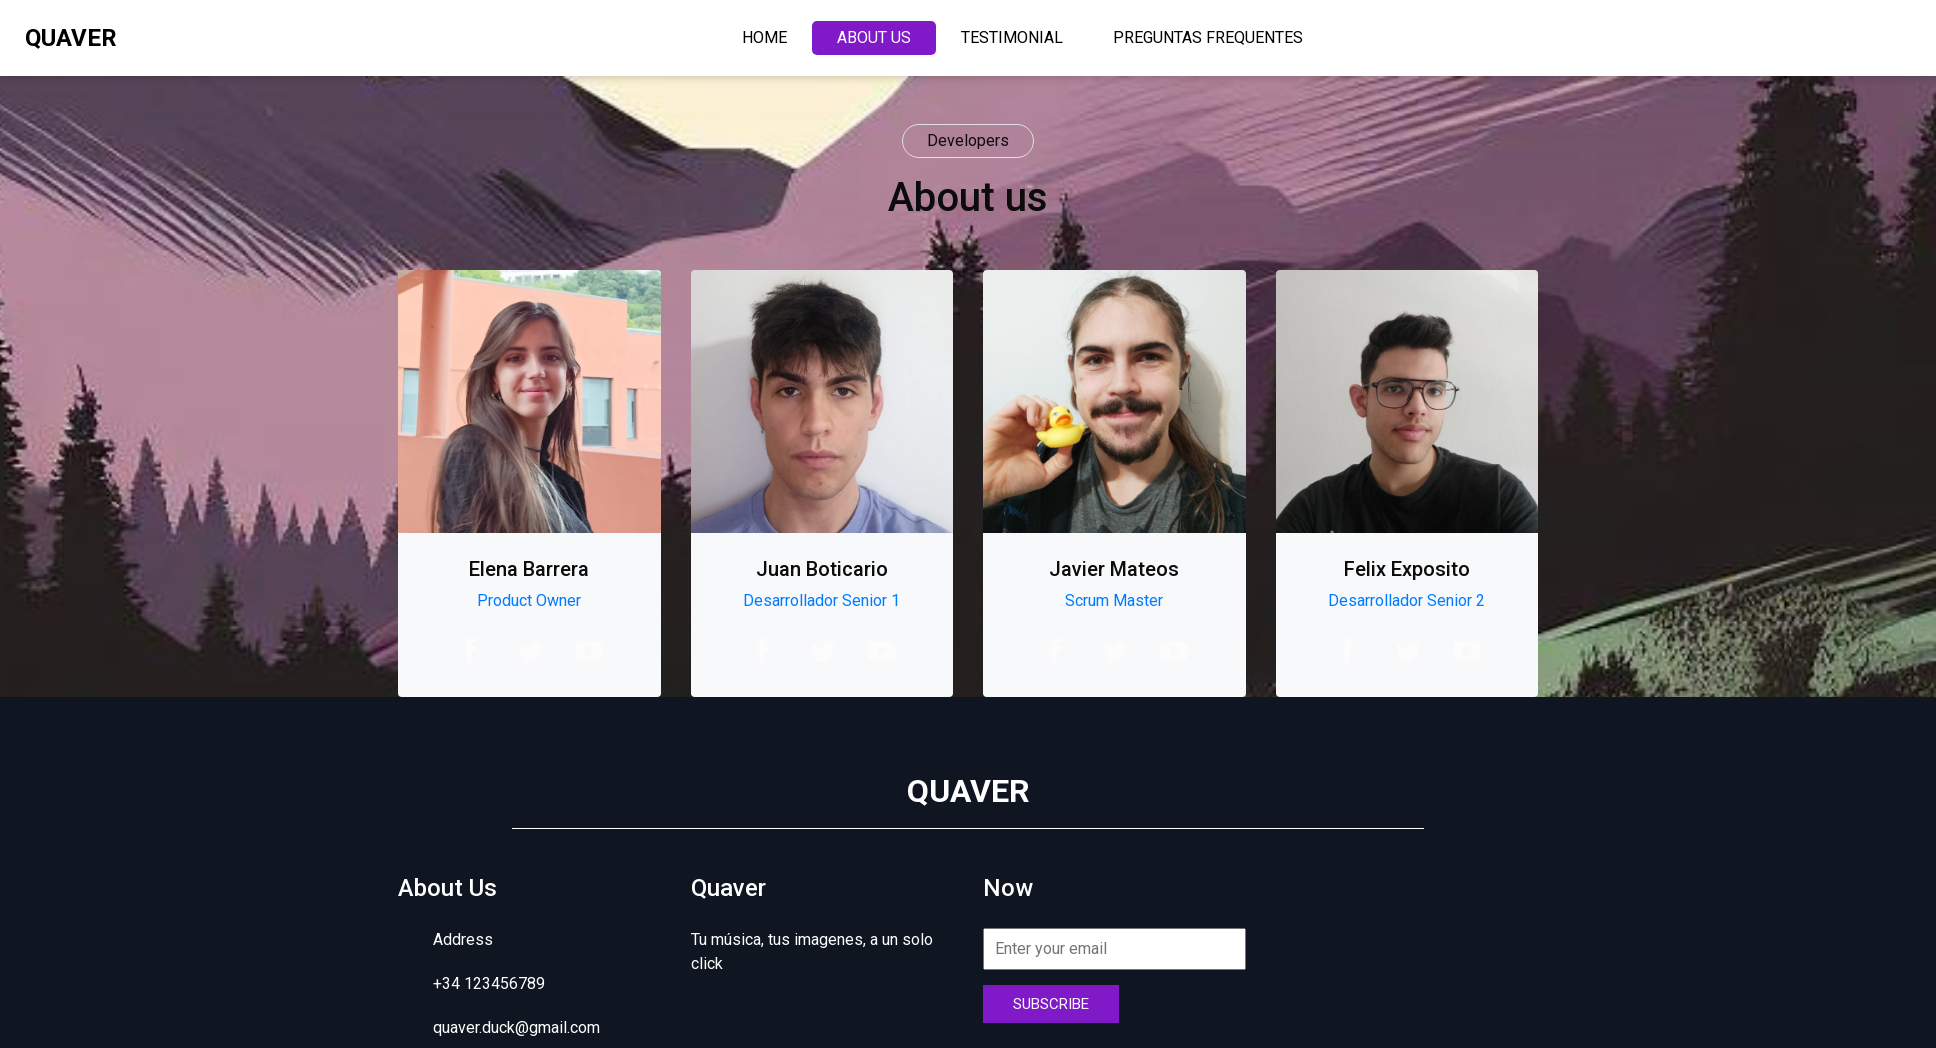

Verified second team member 'Juan Boticario' is displayed
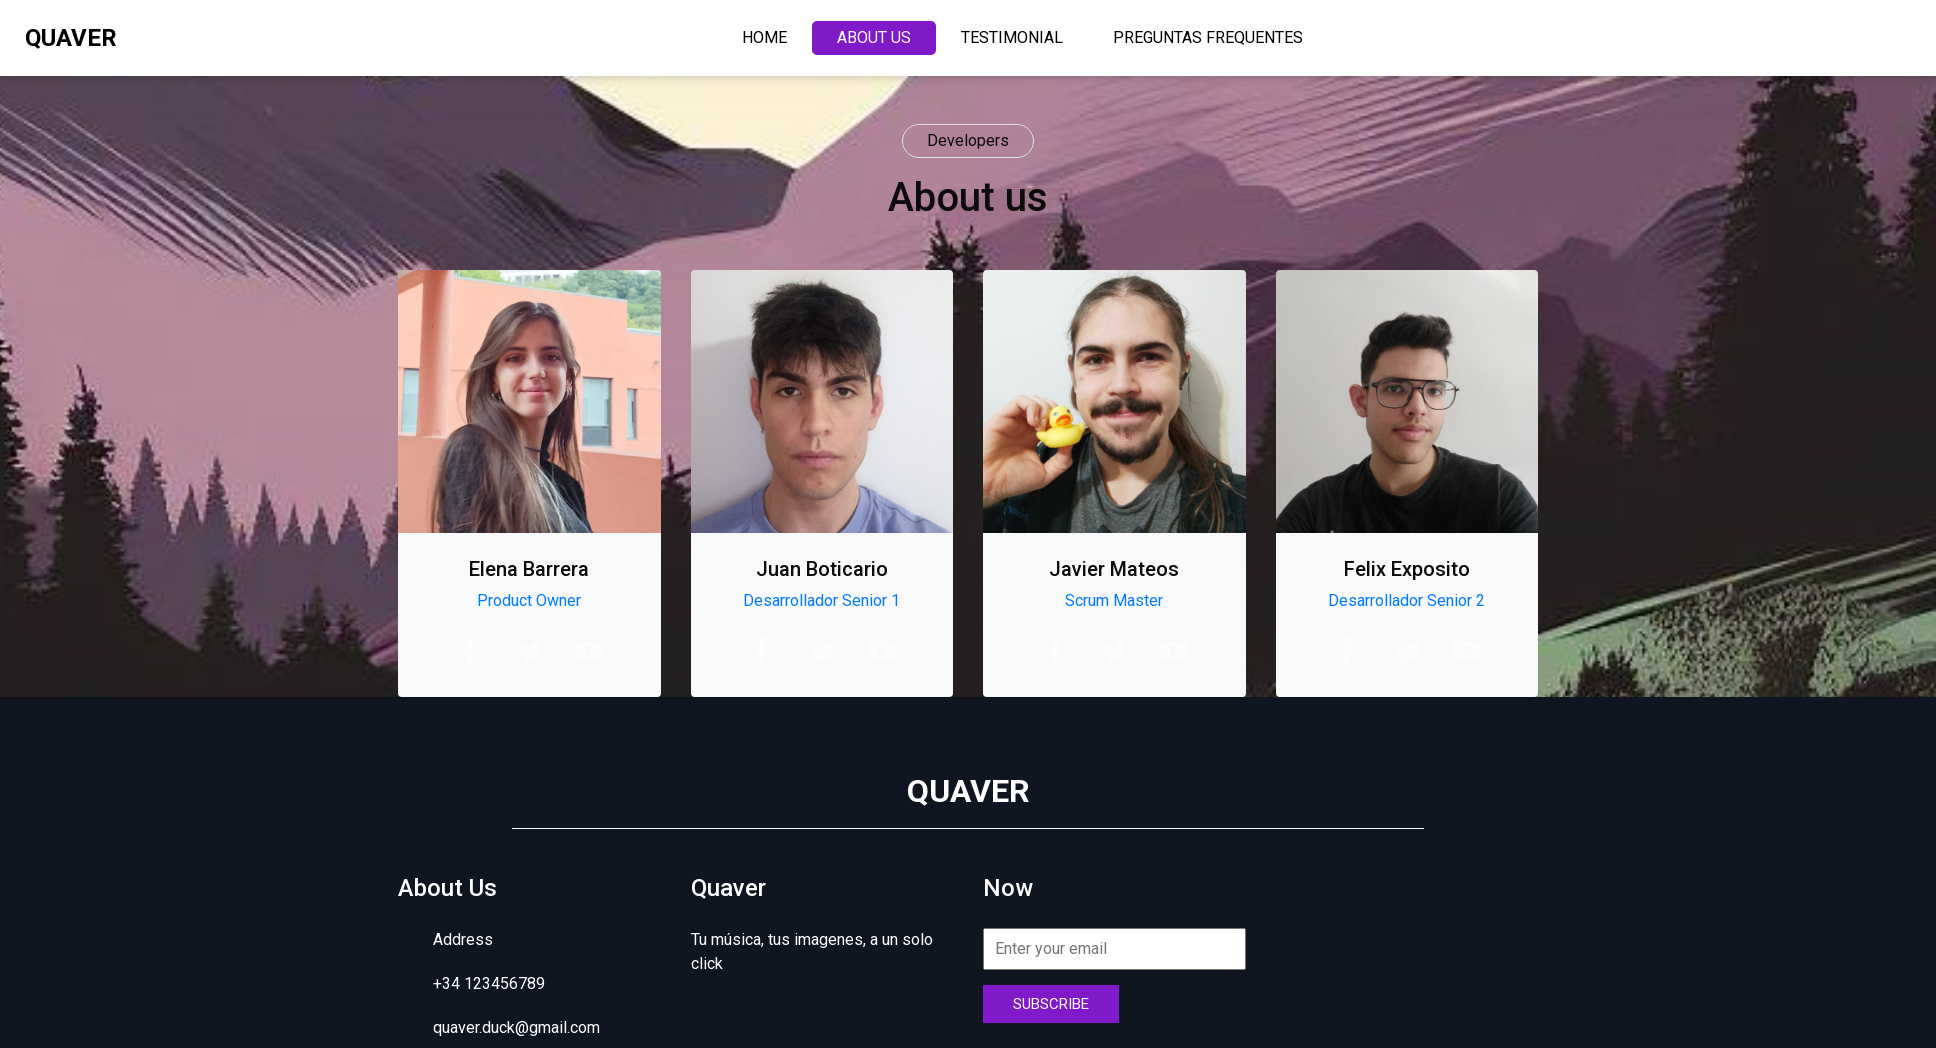

Verified third team member 'Javier Mateos' is displayed
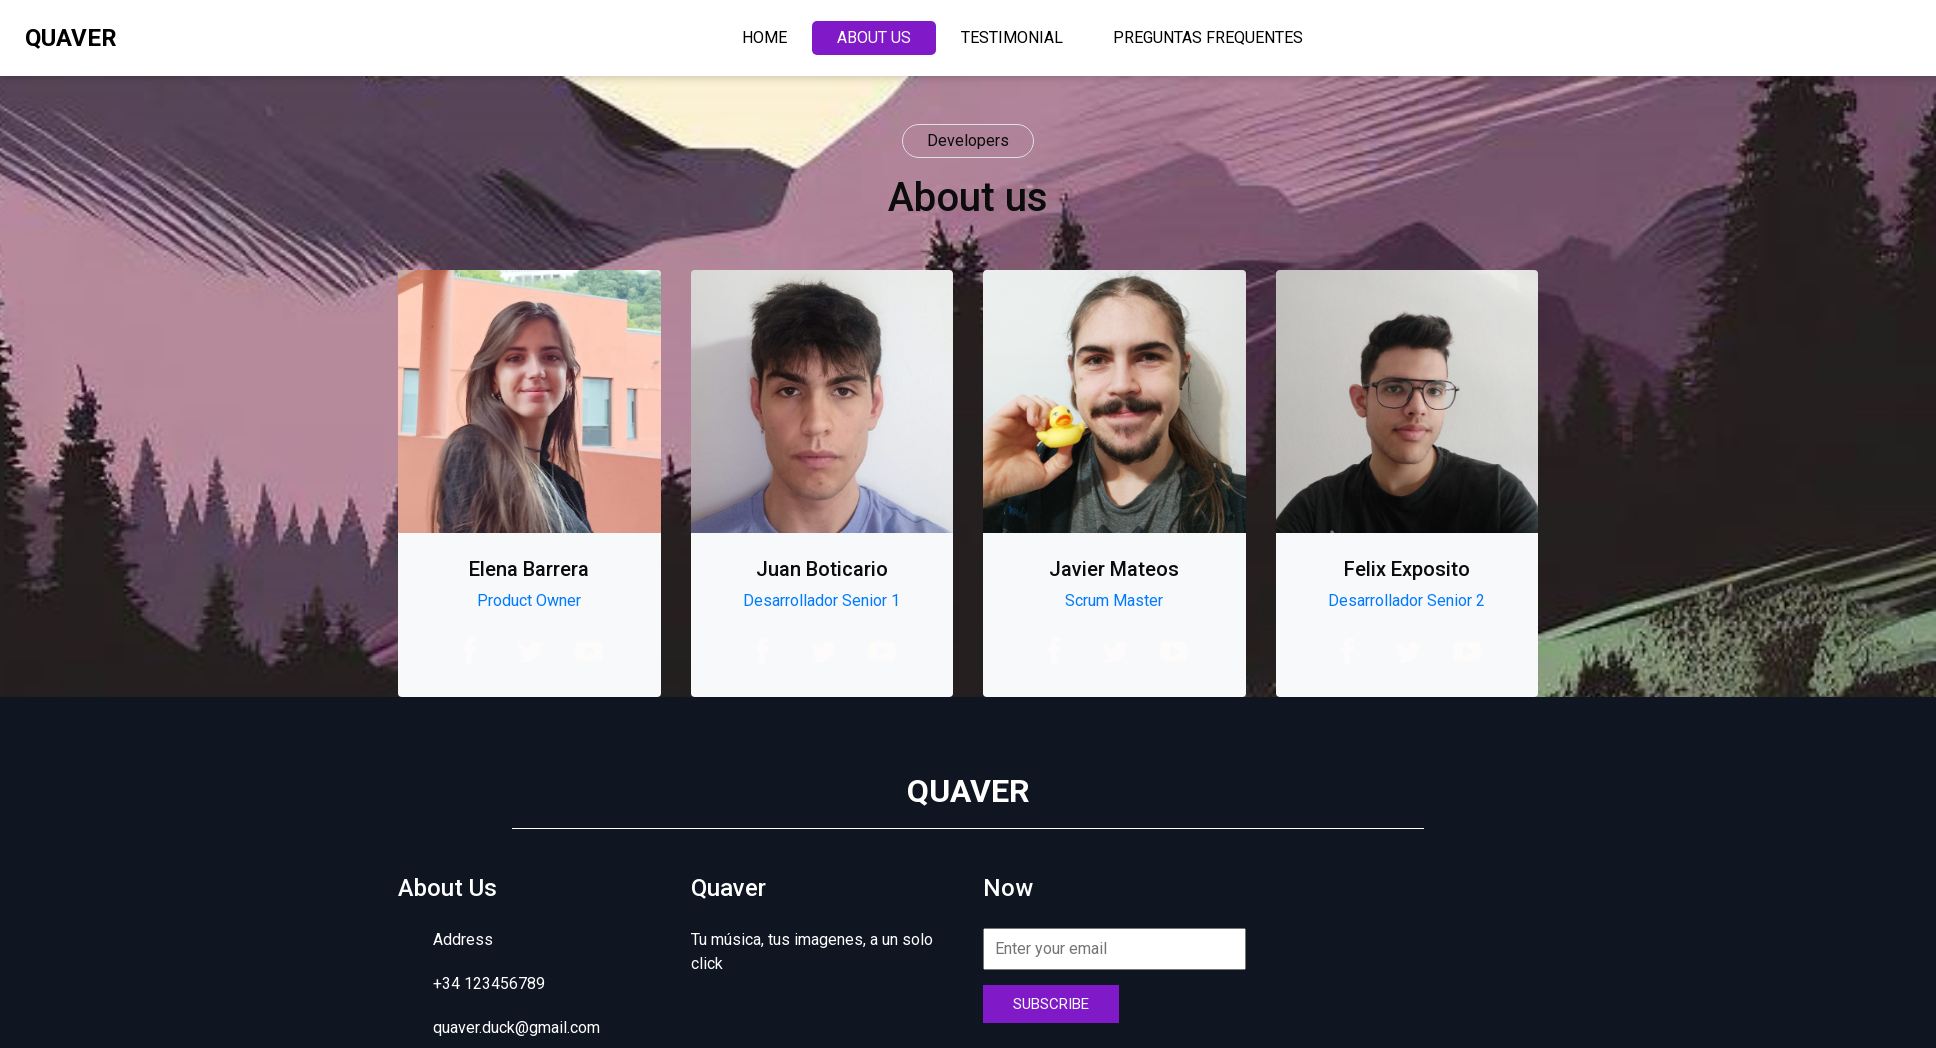

Verified fourth team member 'Felix Exposito' is displayed
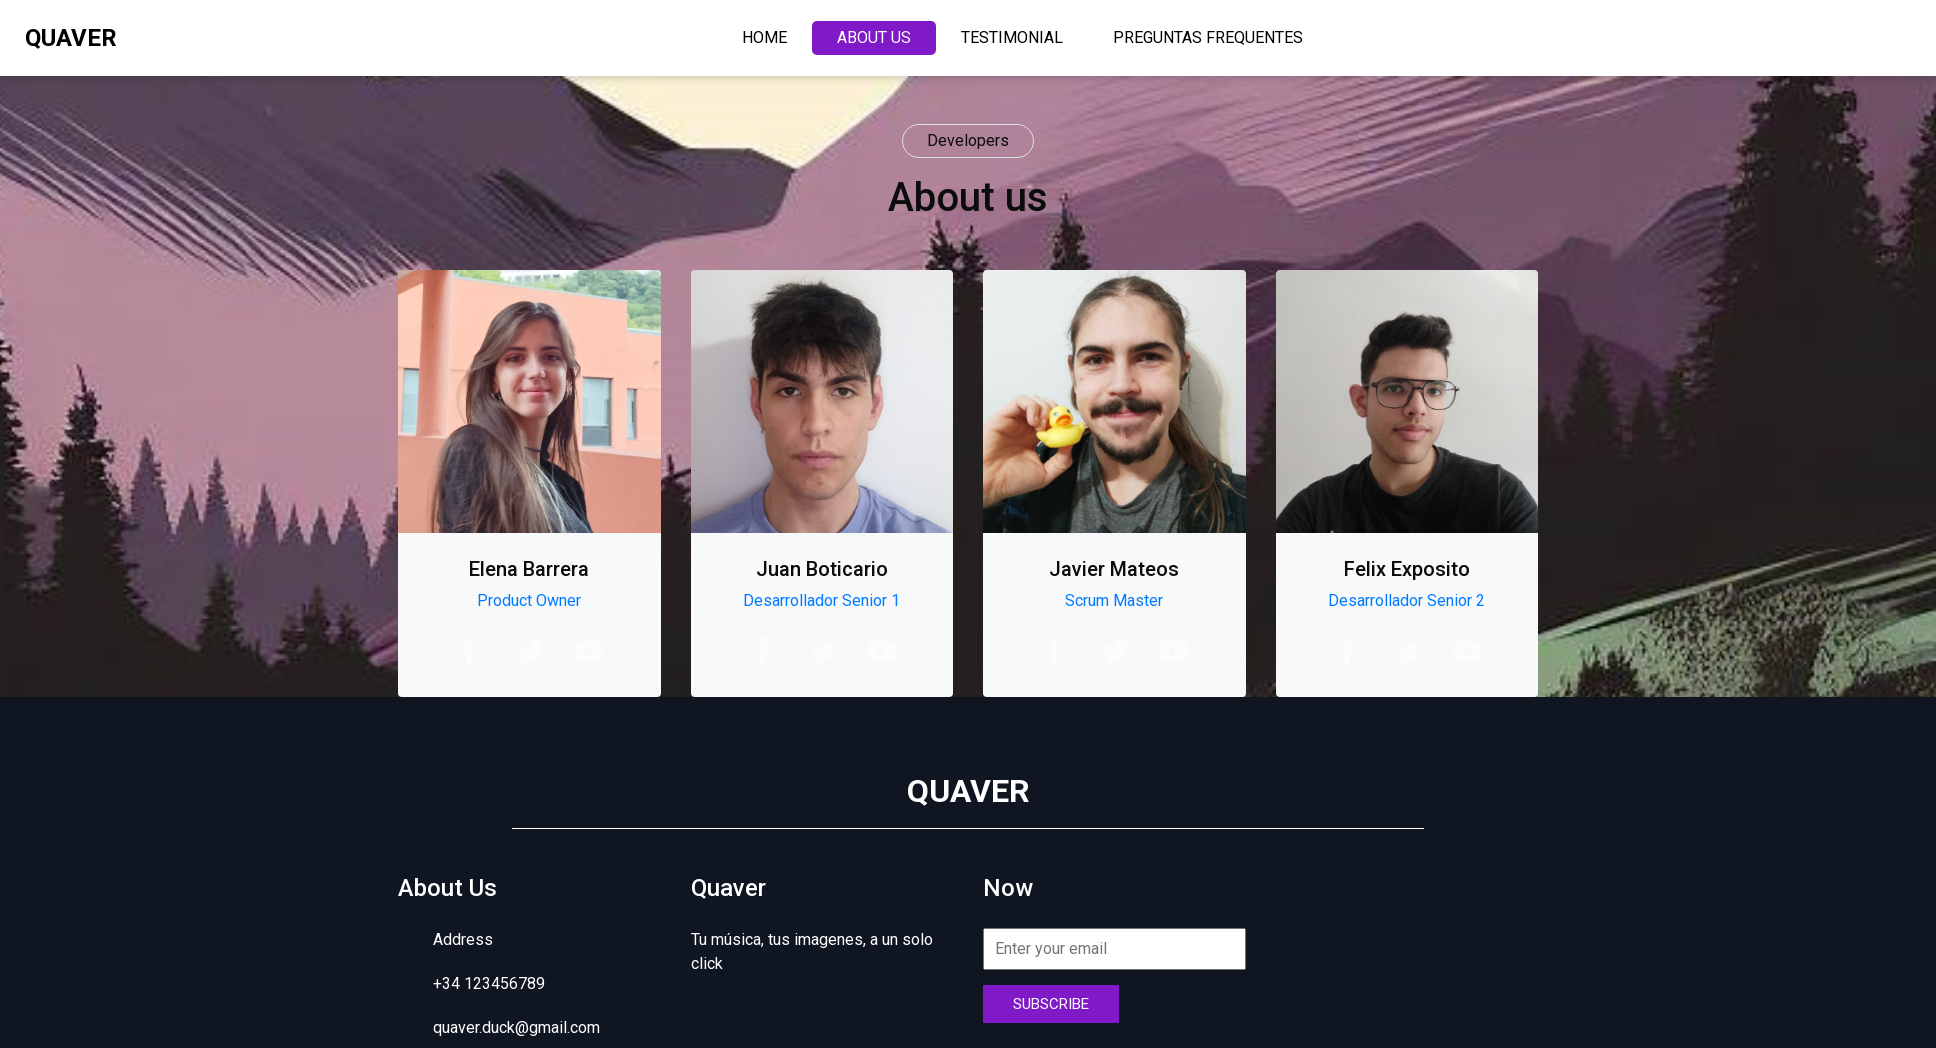

Clicked email input field at (1114, 949) on input
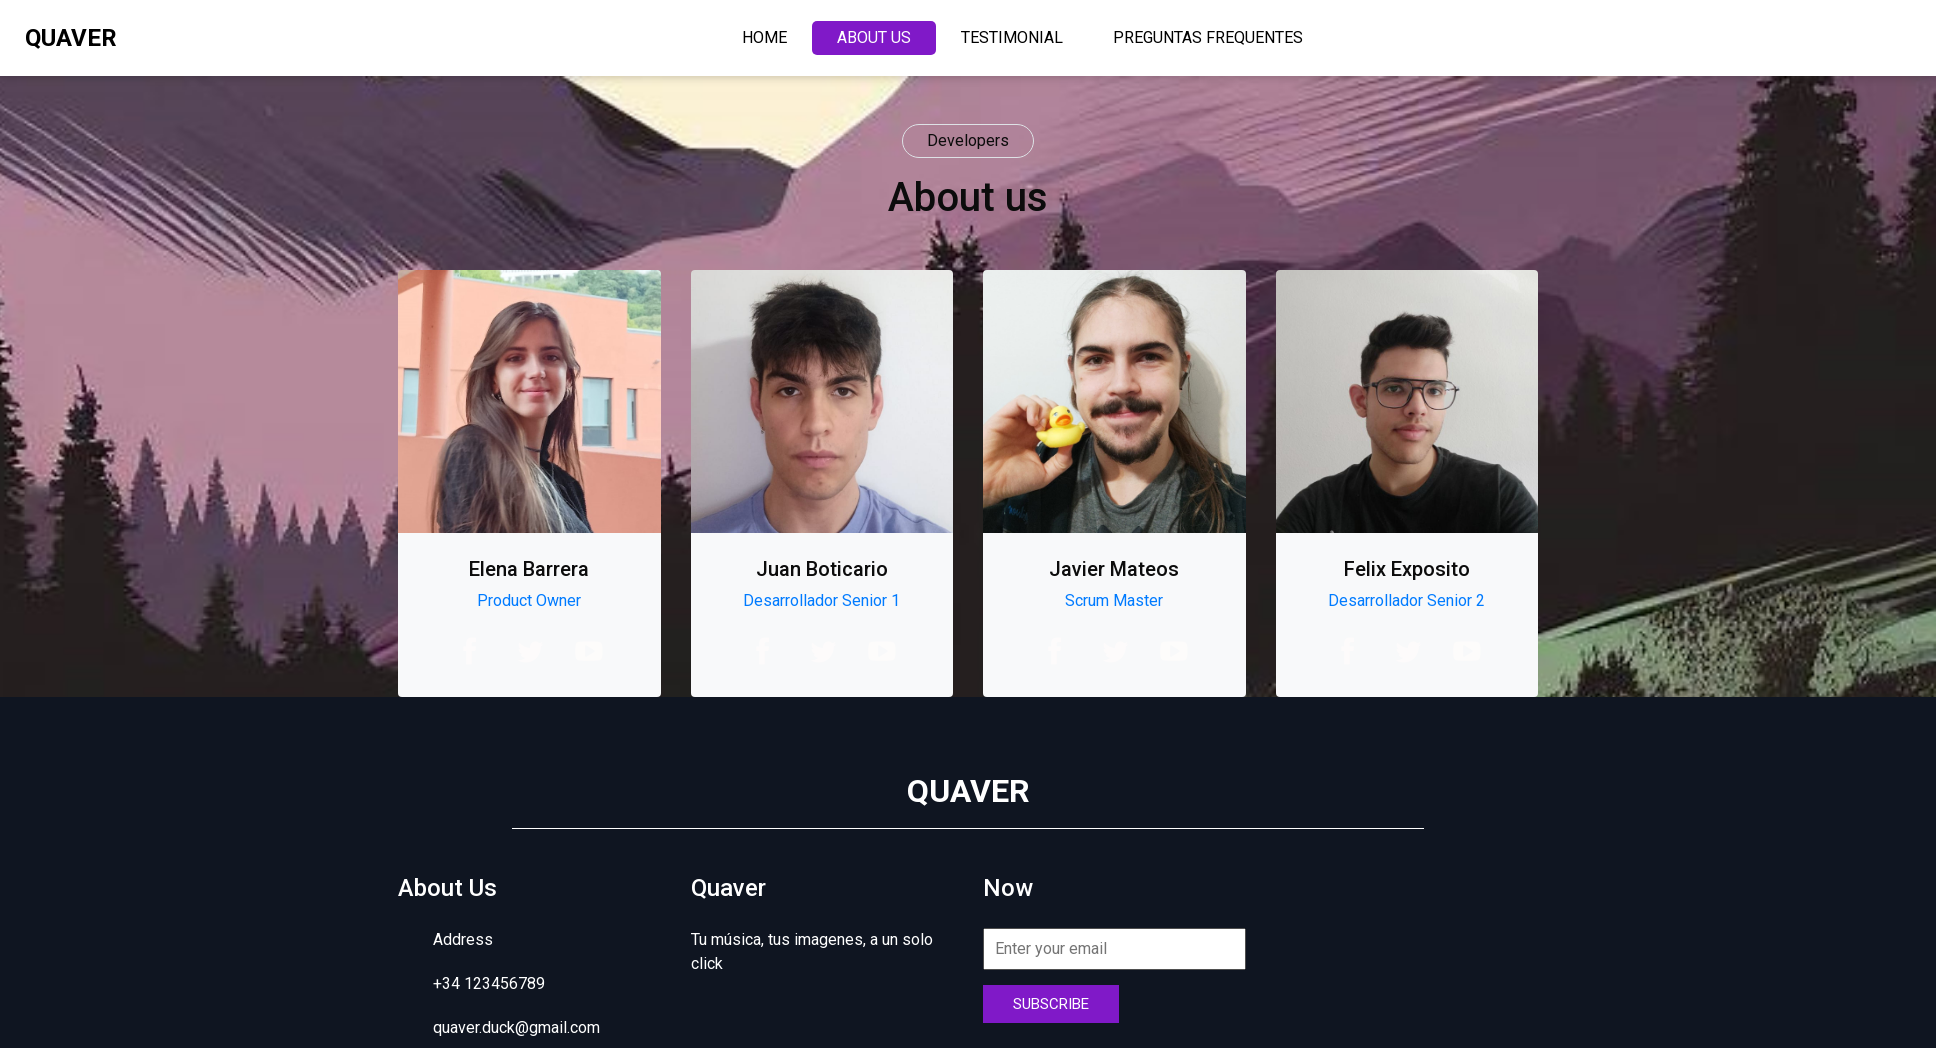

Filled email input with 'pato@pato' on input
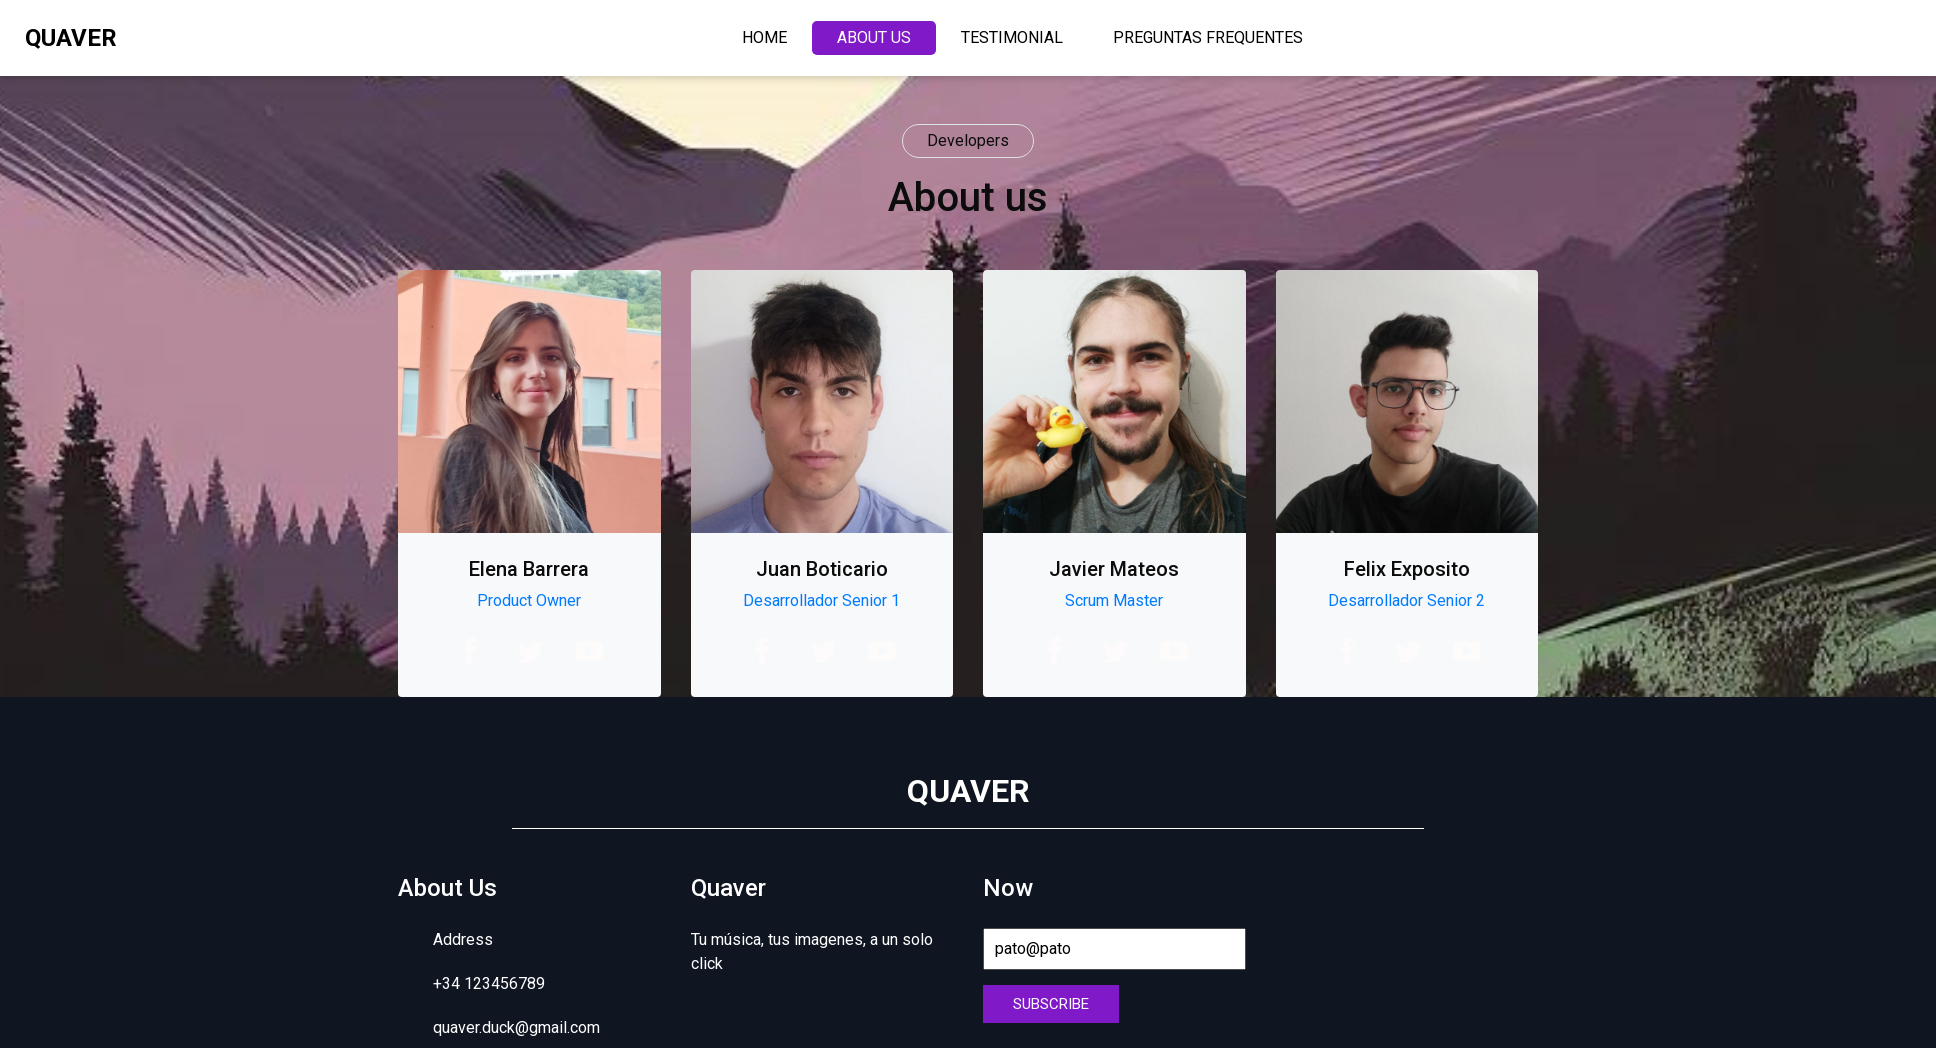

Clicked email subscription form submit button at (1051, 1004) on form > button
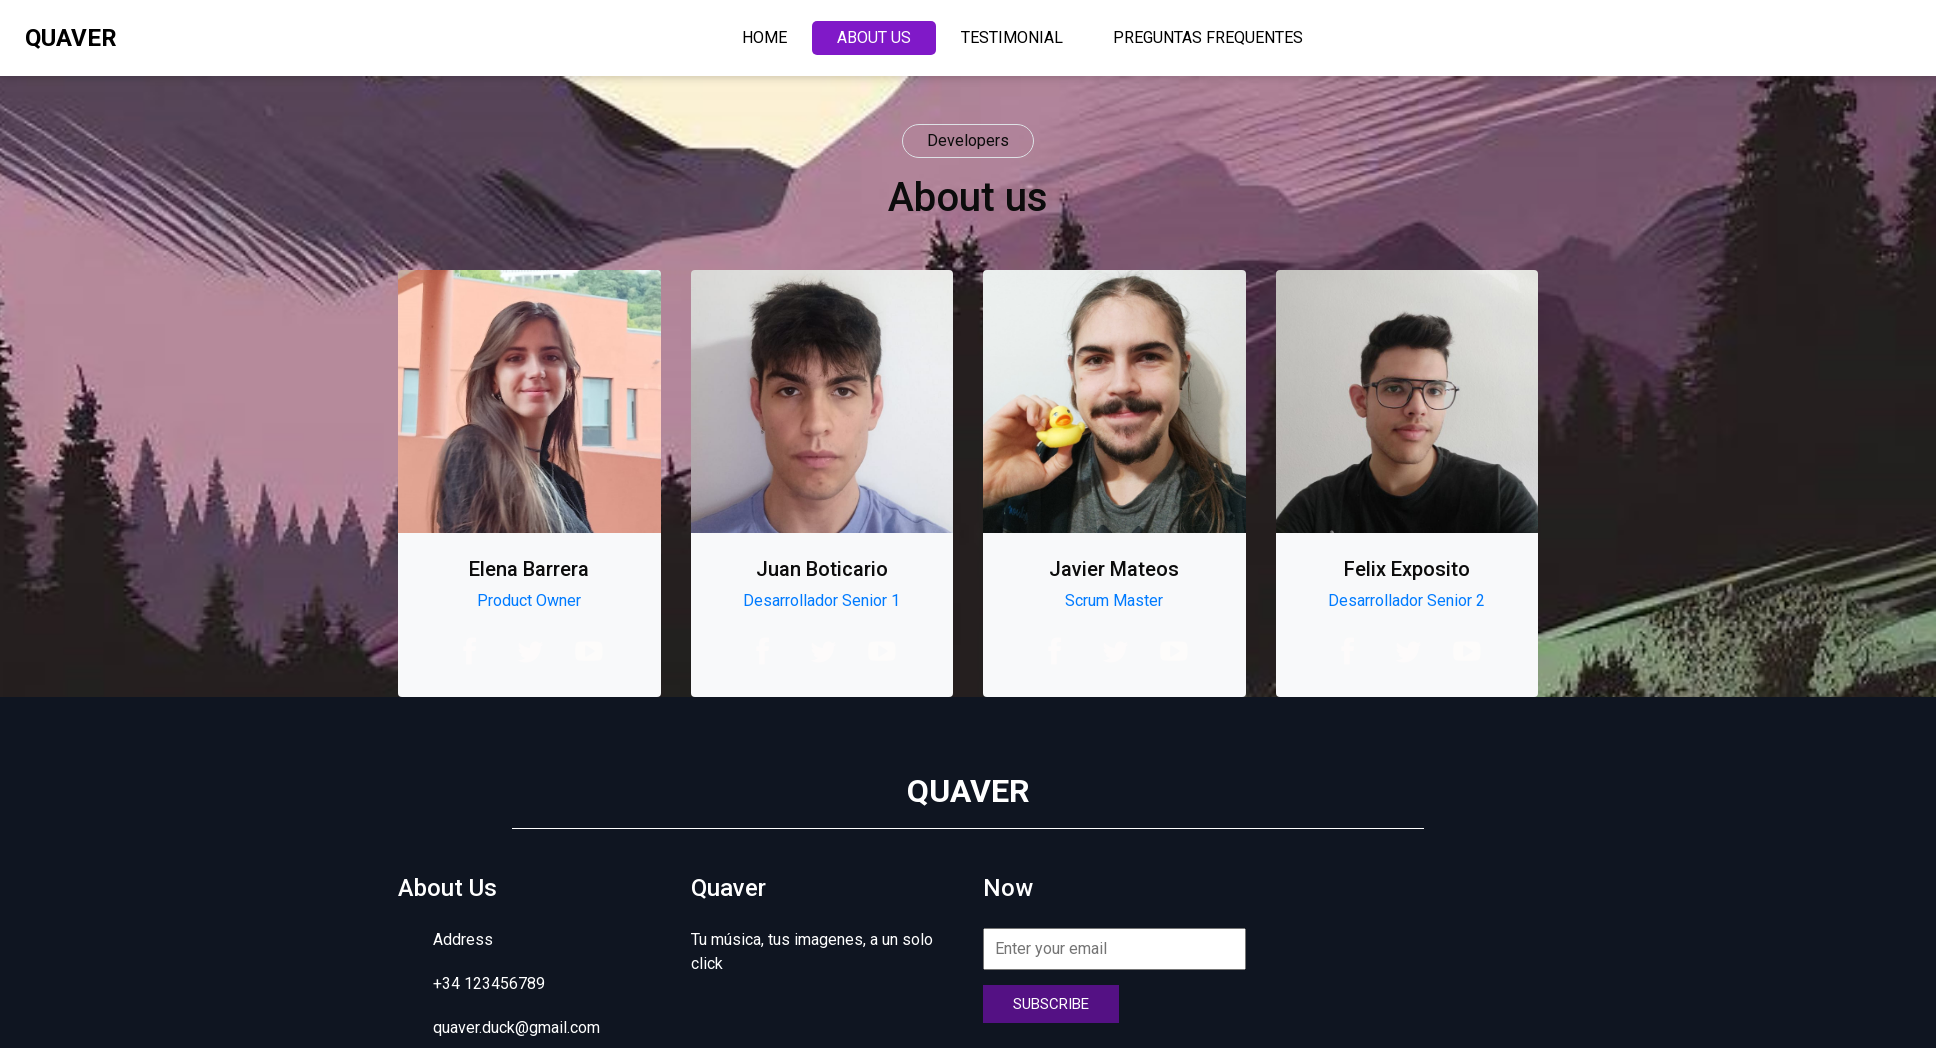

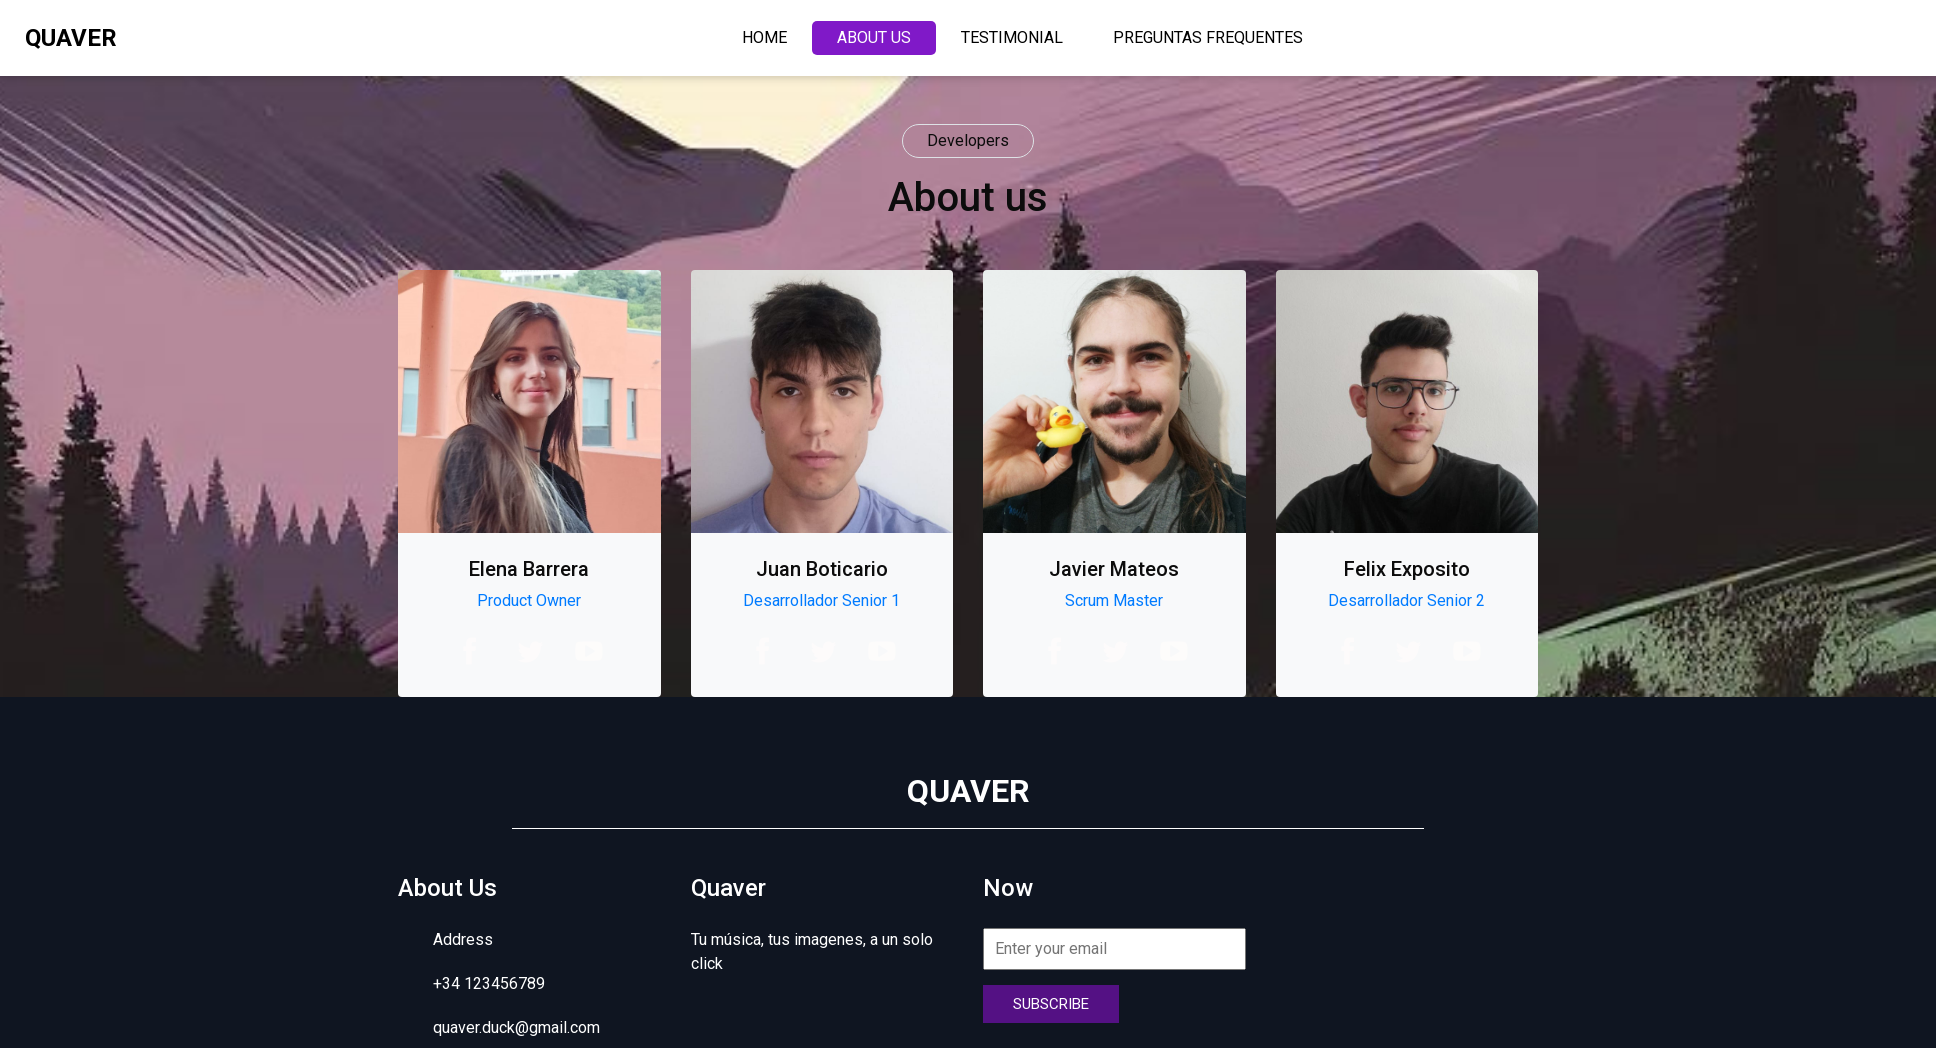